Tests that when only username is provided and password is empty, the error message "Epic sadface: Password is required" is displayed

Starting URL: https://www.saucedemo.com

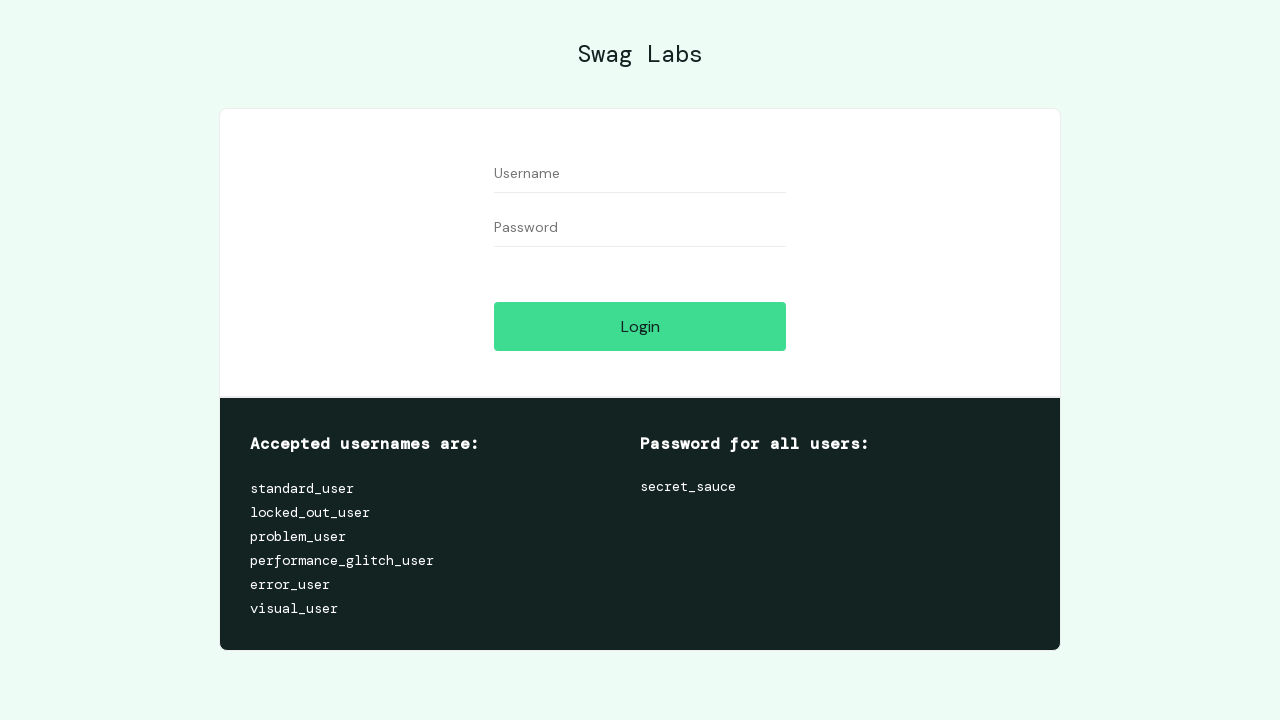

Filled username field with 'standard_user' on #user-name
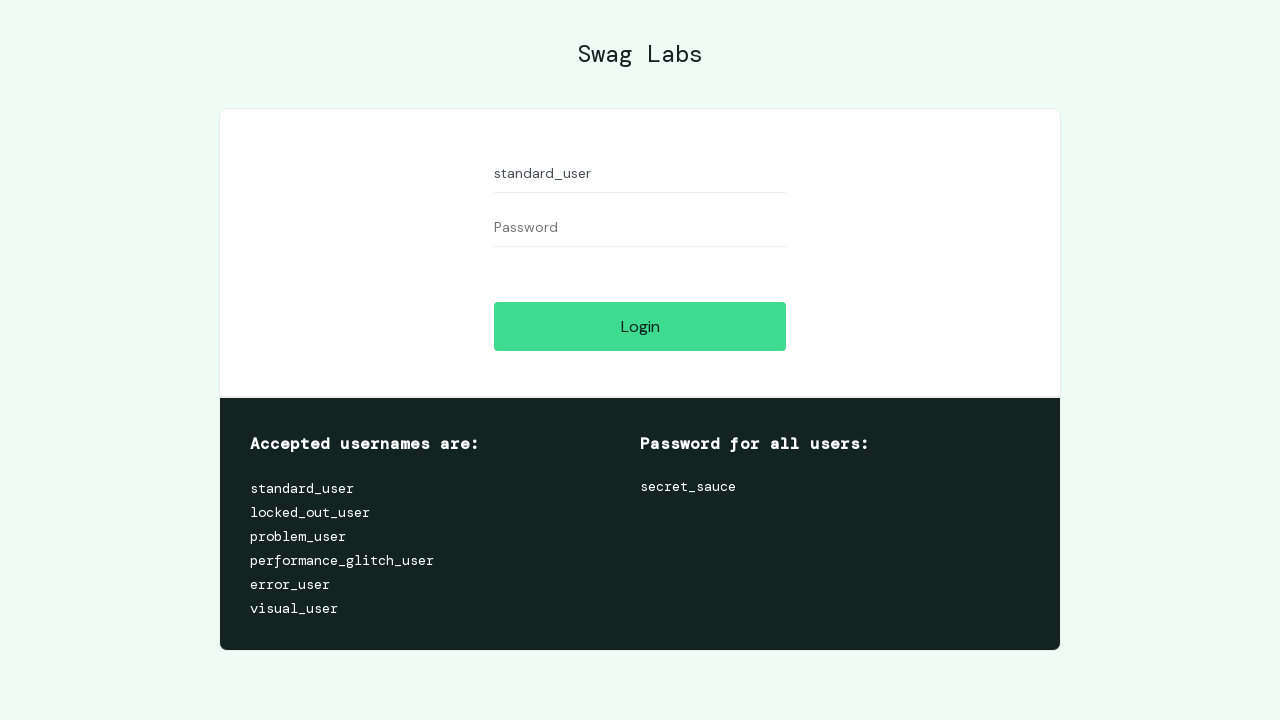

Clicked login button without entering password at (640, 326) on #login-button
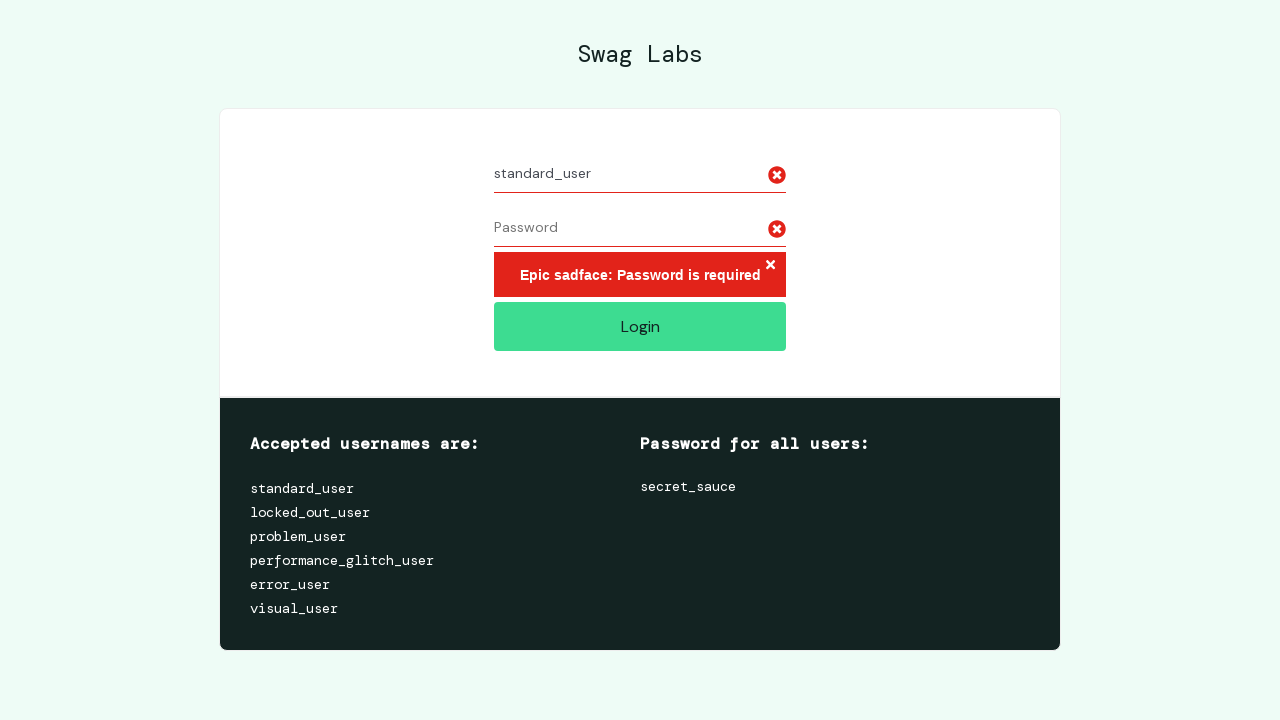

Error message element loaded
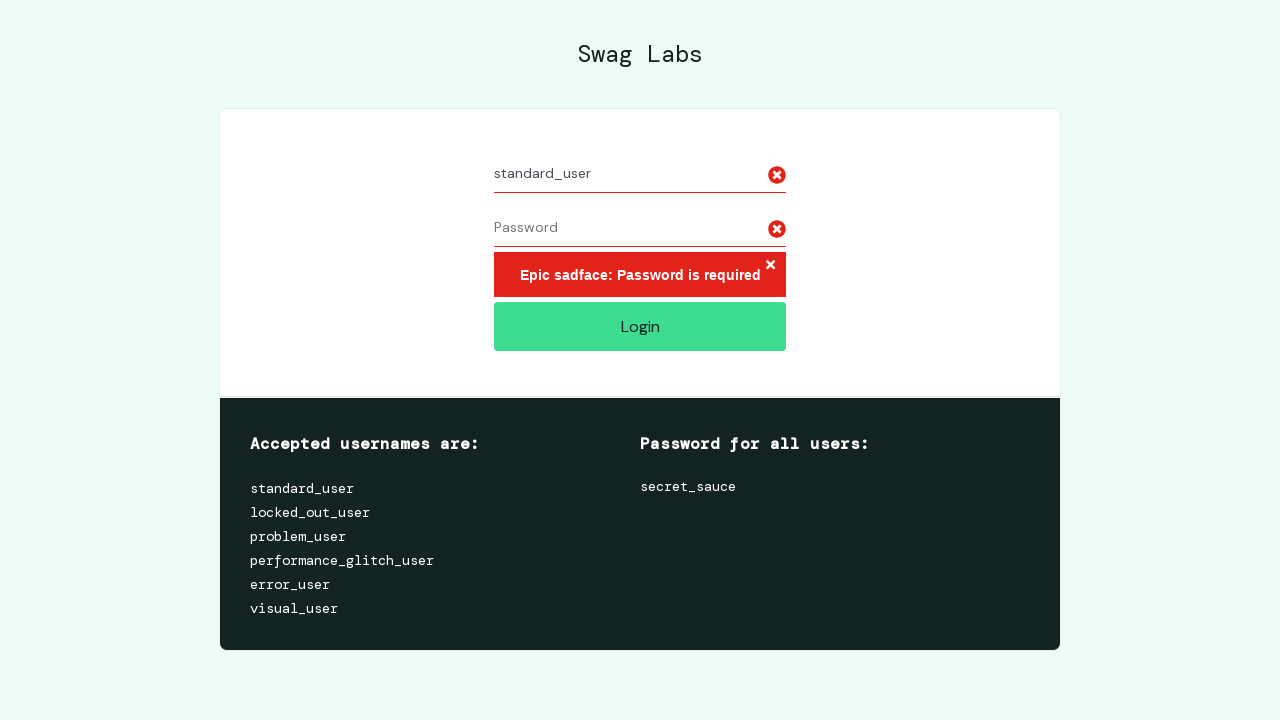

Located error message element
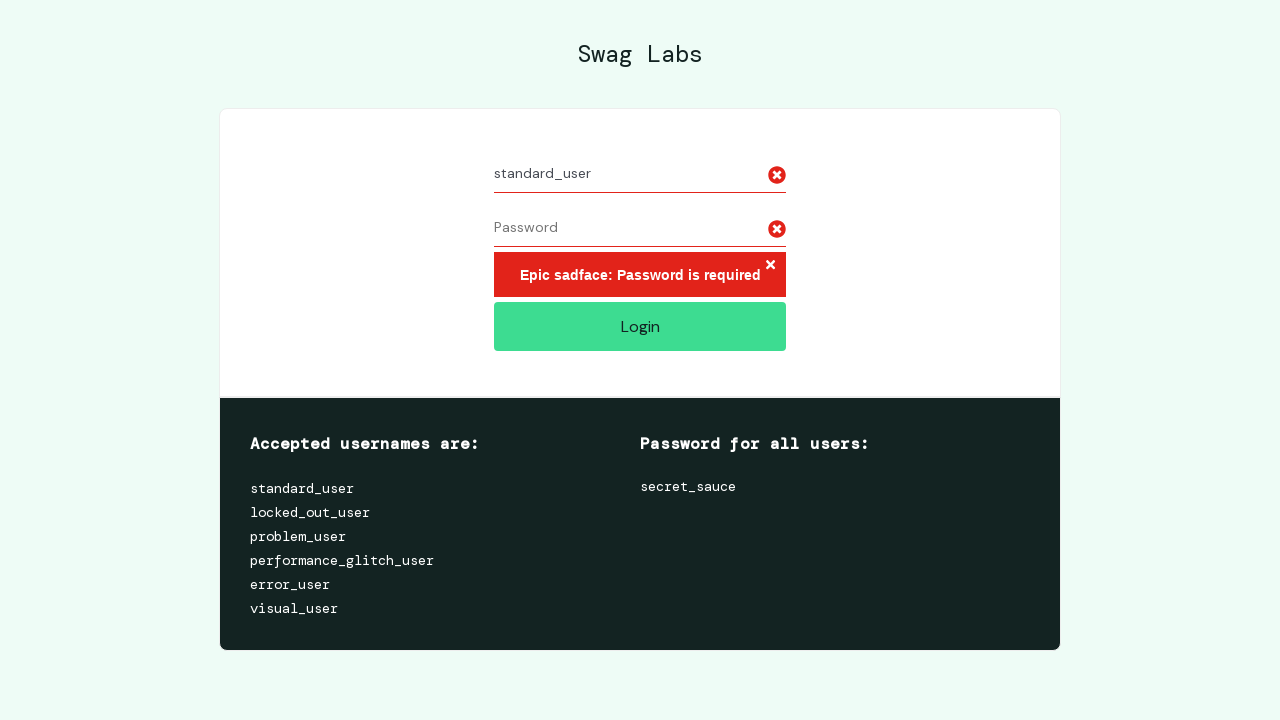

Verified error message displays 'Epic sadface: Password is required'
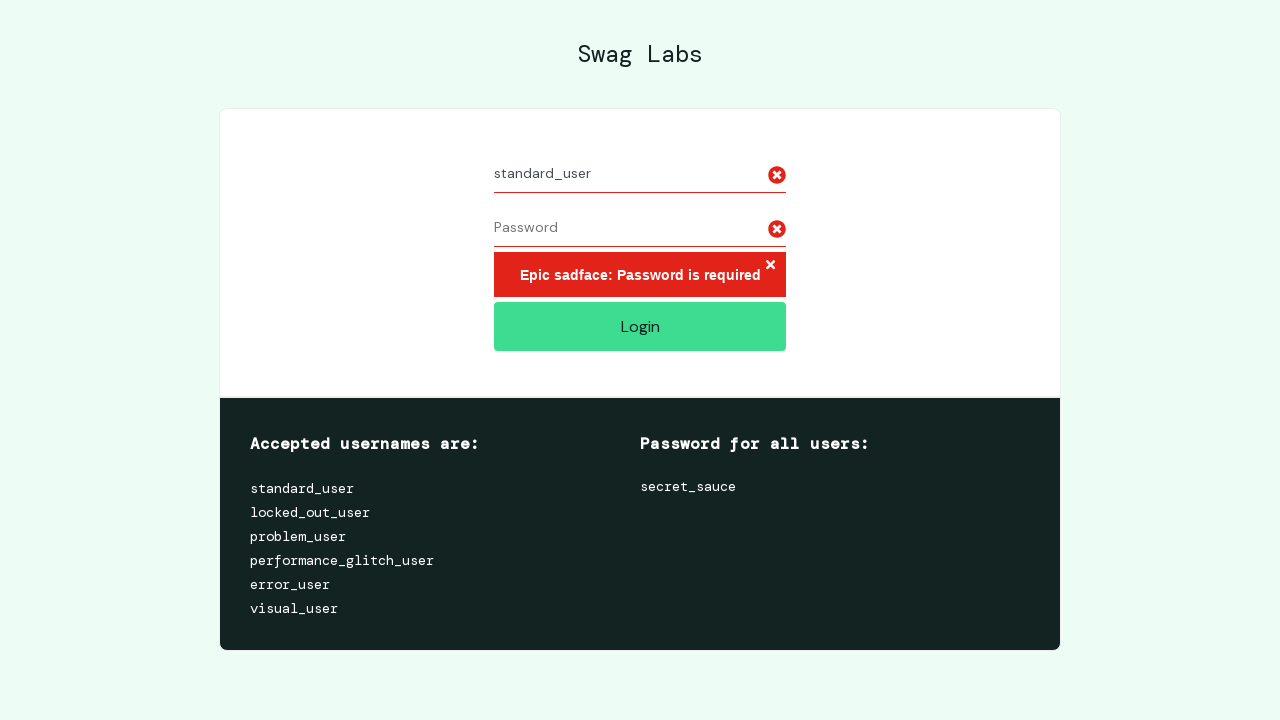

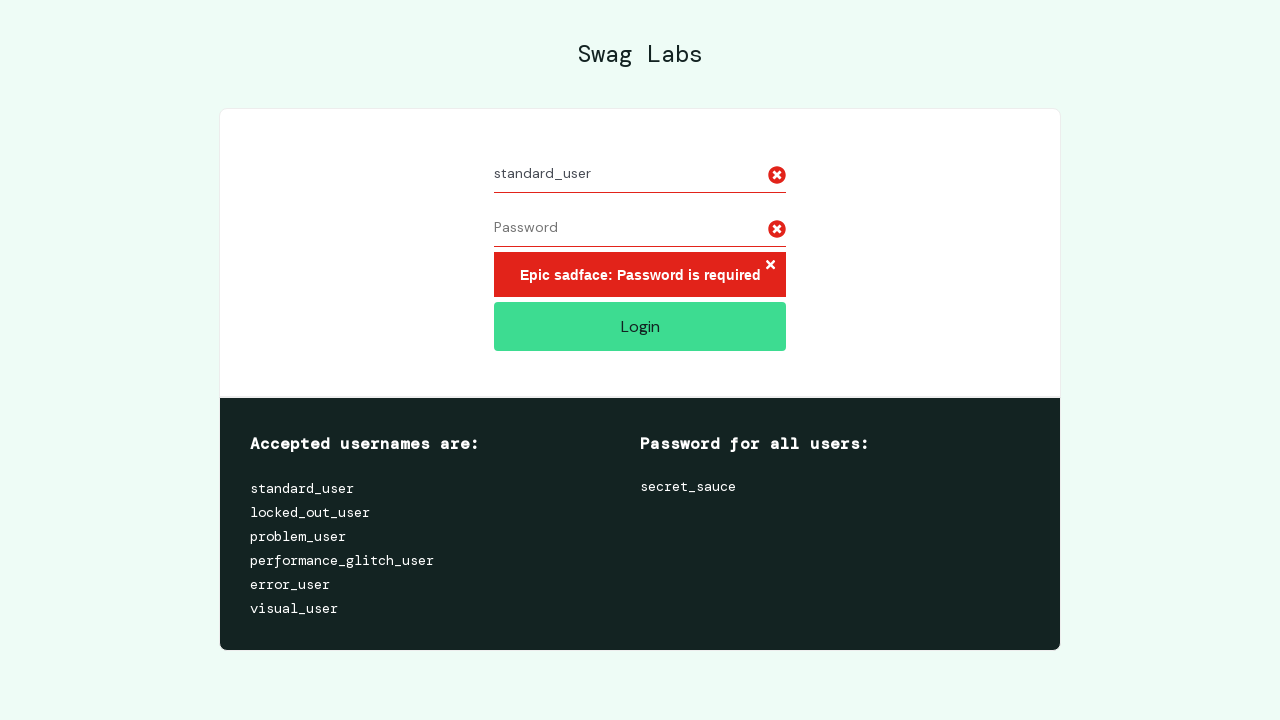